Tests that entering a number too small (12) displays an error message "Number is too small"

Starting URL: https://kristinek.github.io/site/tasks/enter_a_number

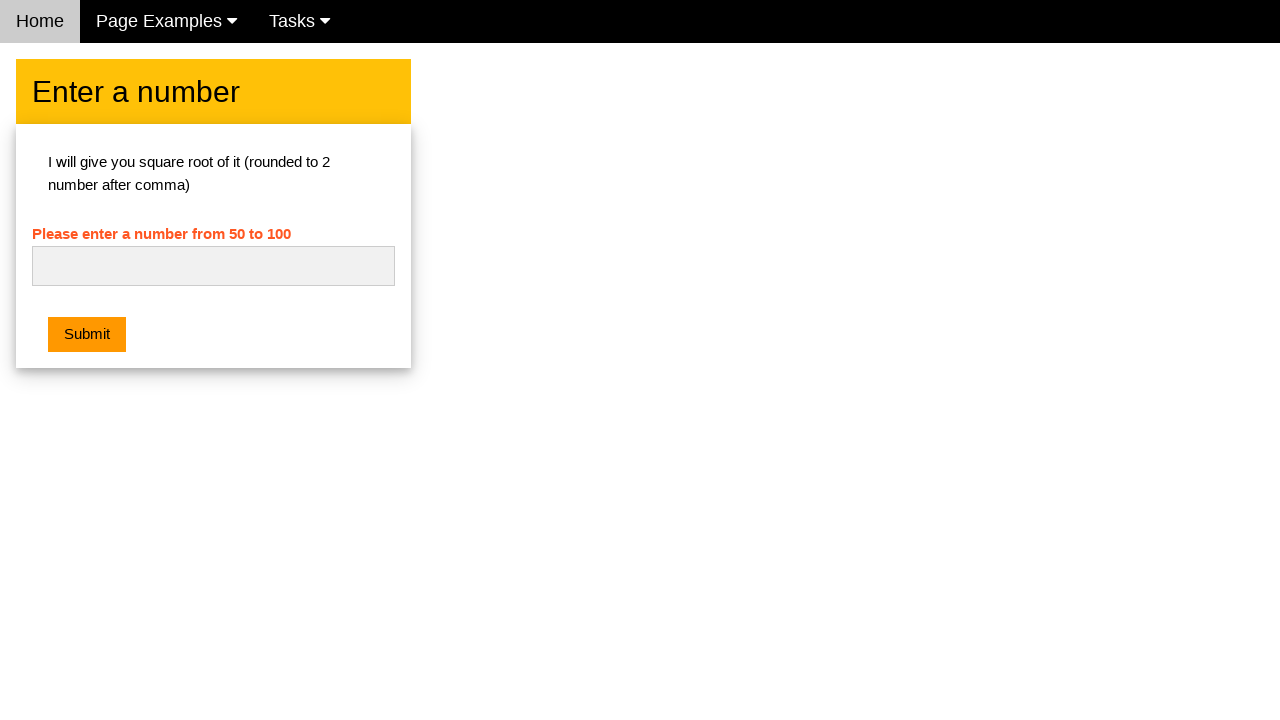

Filled number input field with '12' on #numb
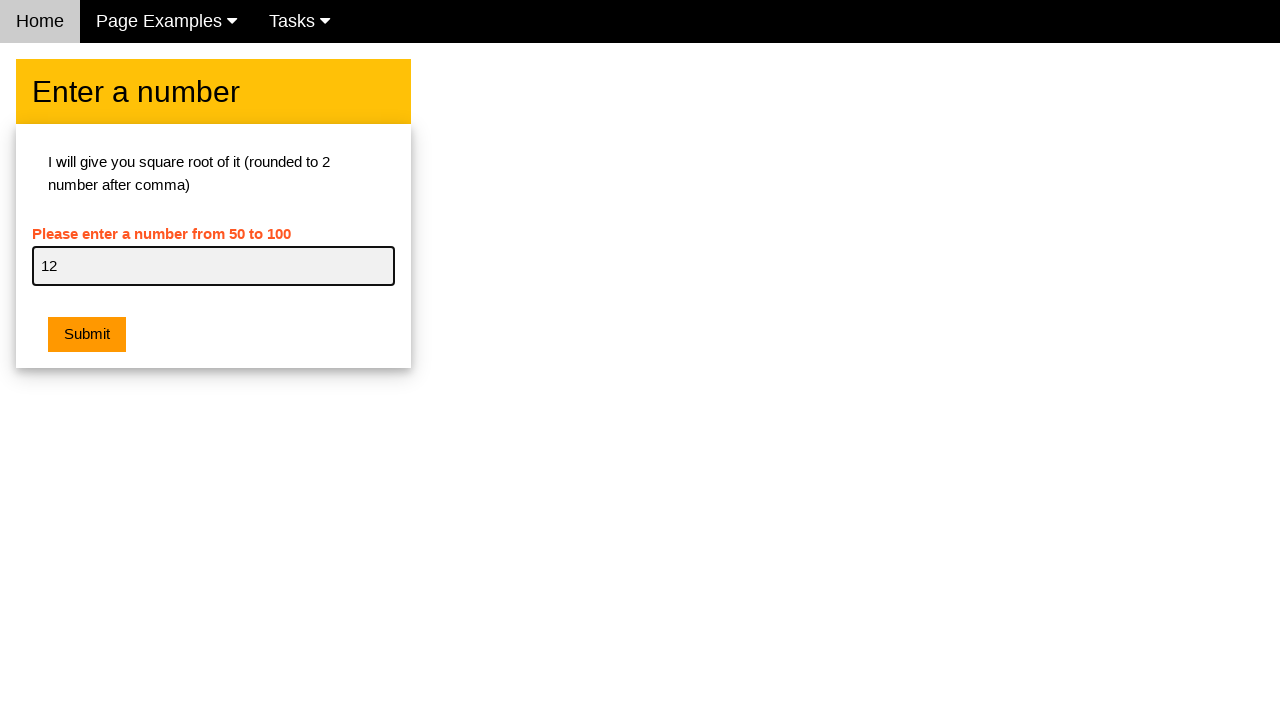

Clicked submit button at (87, 335) on .w3-btn
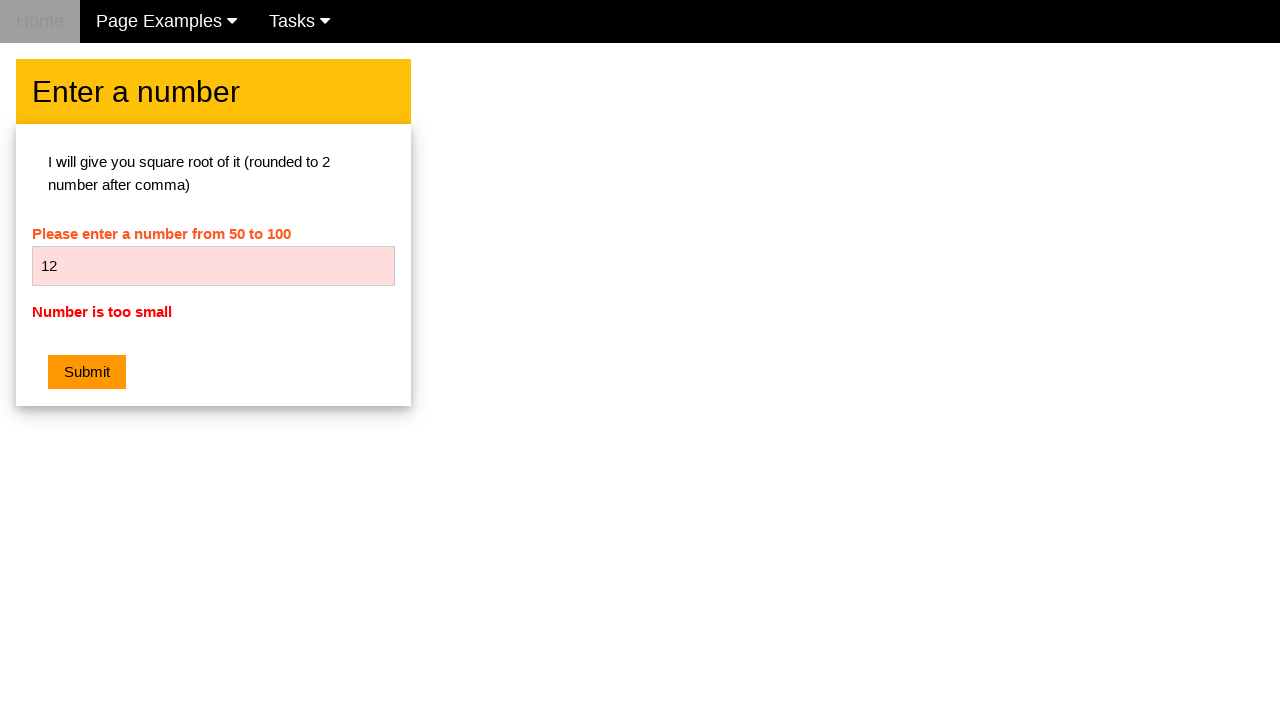

Error message element appeared
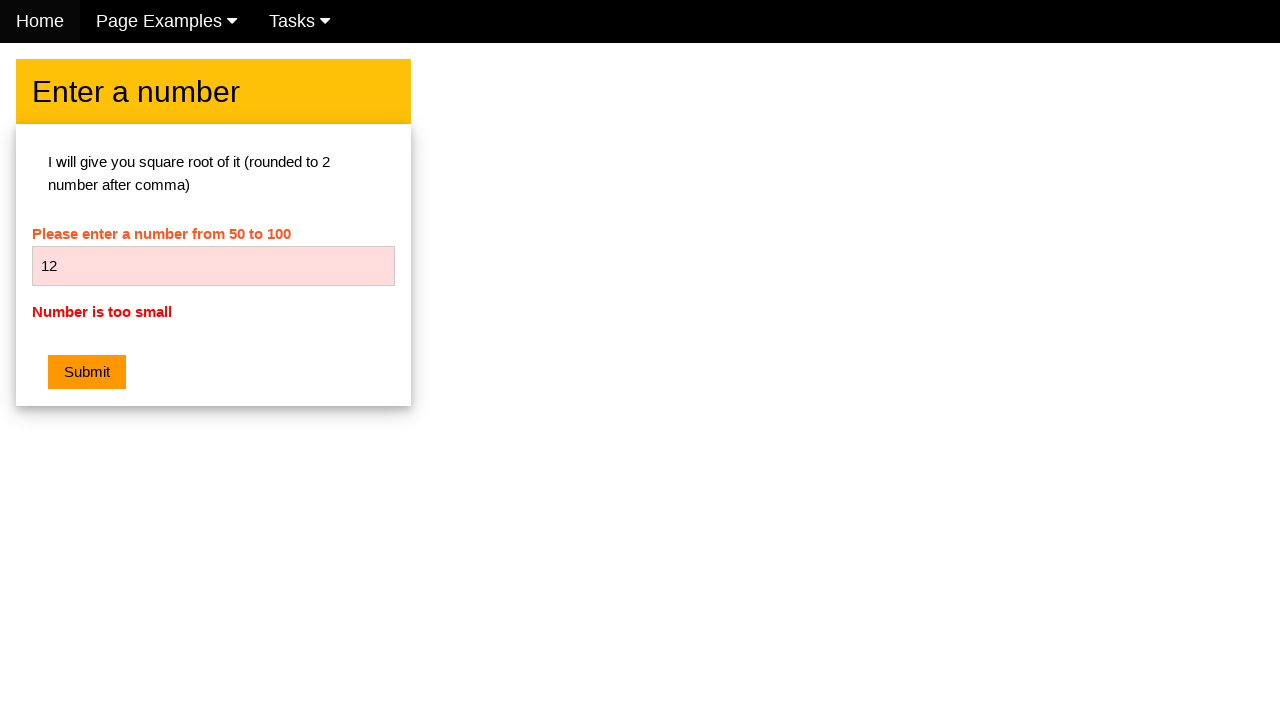

Retrieved error message text content
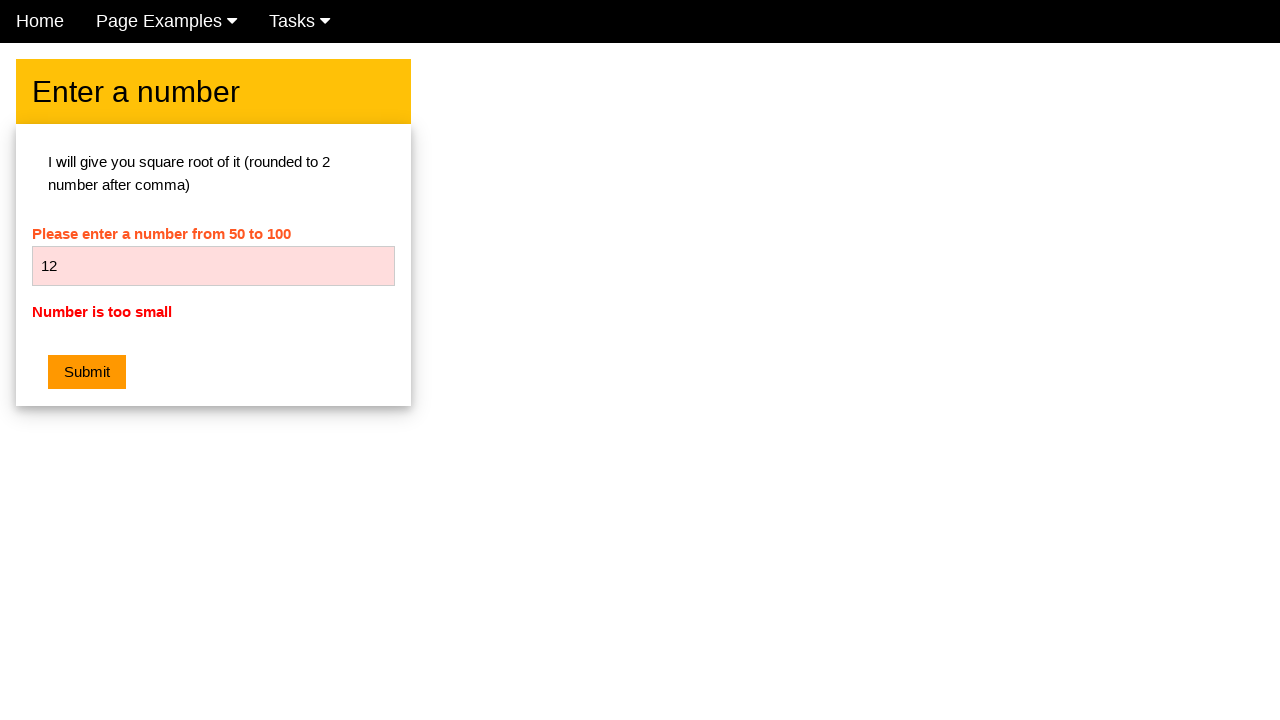

Verified error message displays 'Number is too small'
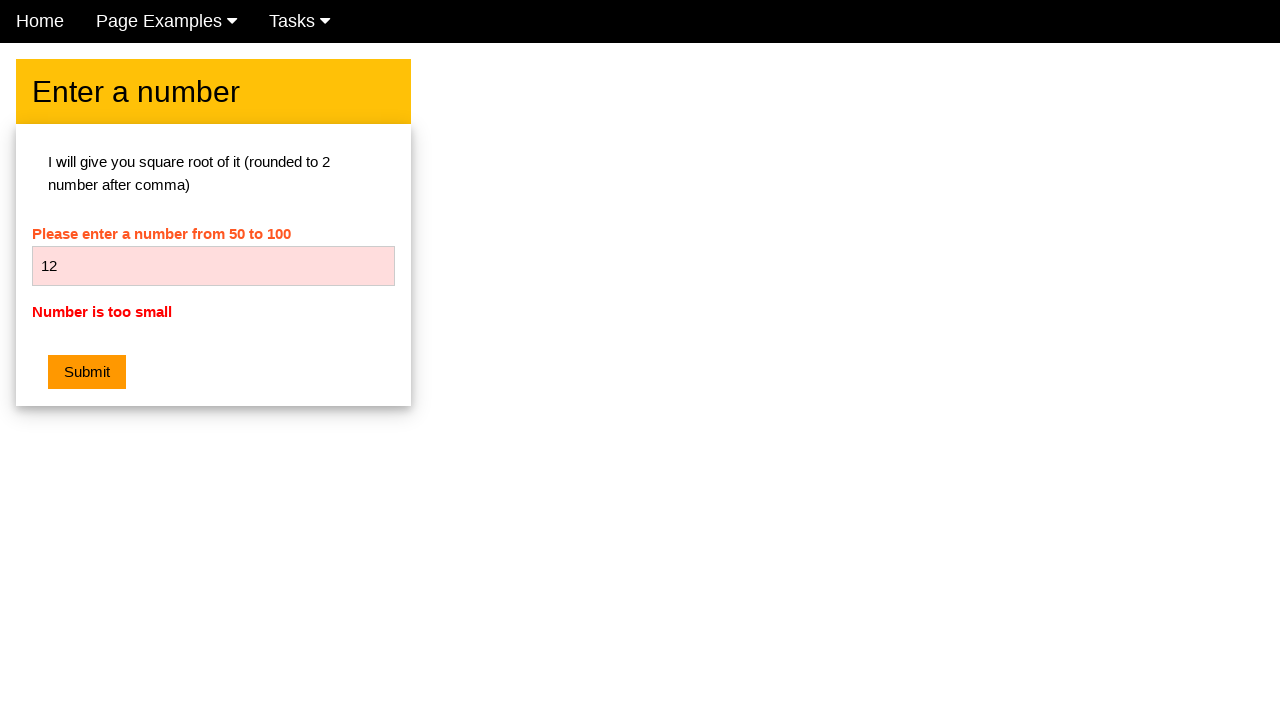

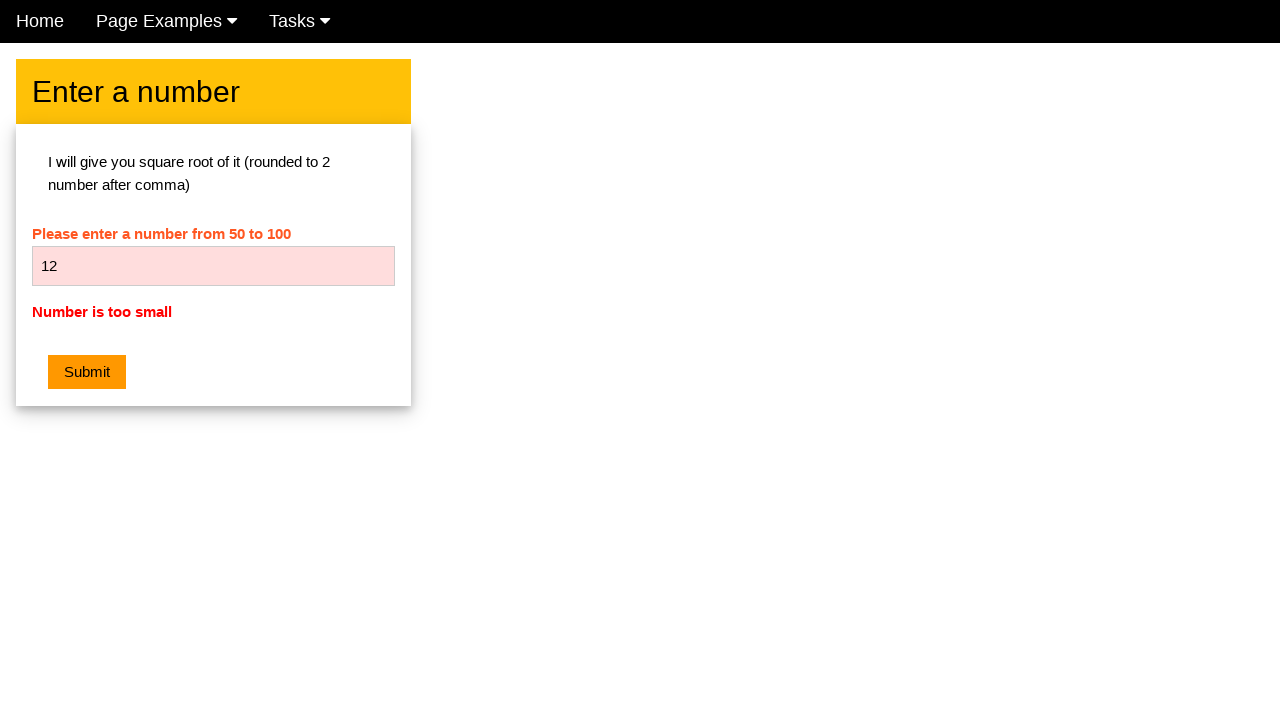